Tests AJAX functionality by clicking a button and waiting for a success message to appear after an asynchronous operation

Starting URL: http://uitestingplayground.com/ajax

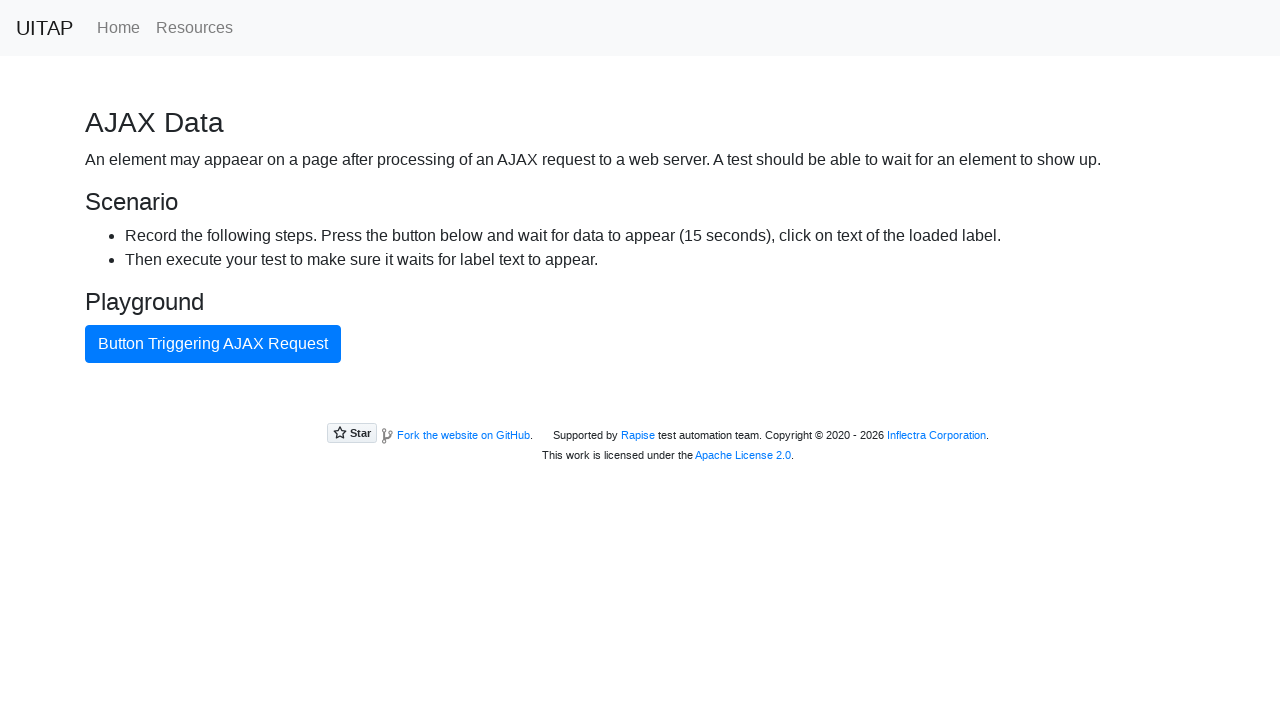

Clicked AJAX button to trigger asynchronous operation at (213, 344) on #ajaxButton
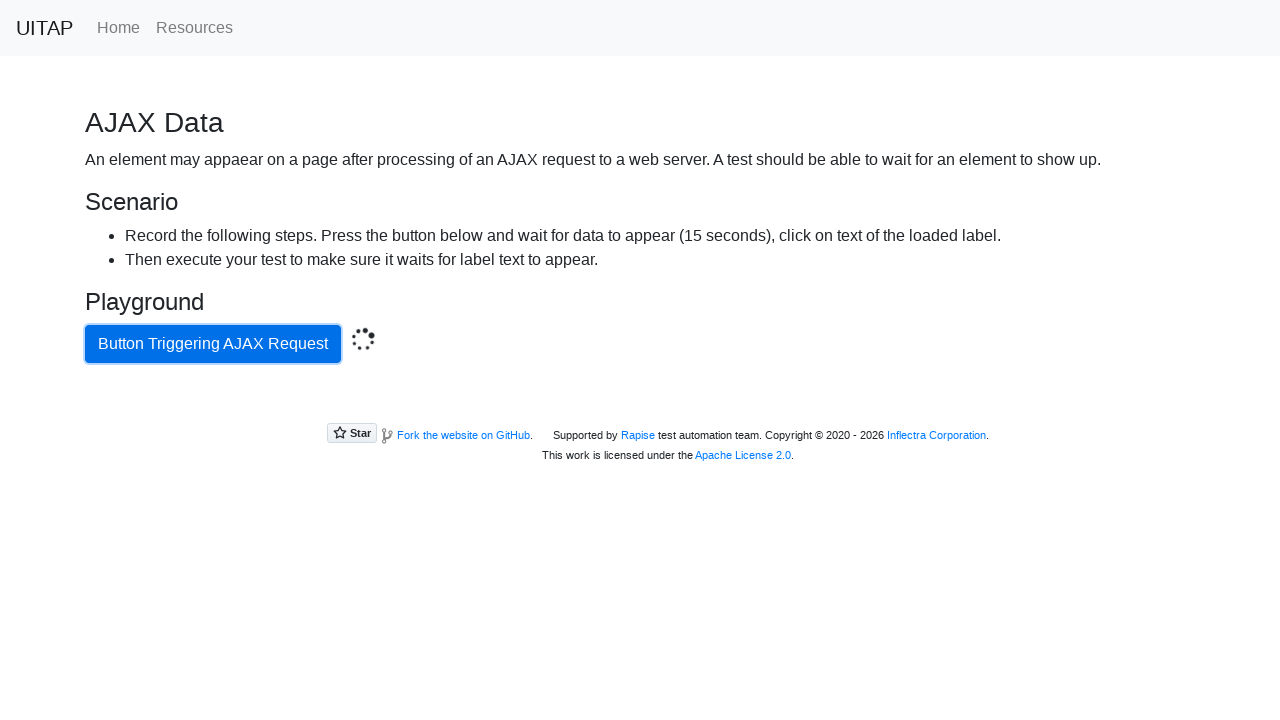

AJAX operation completed and success message appeared
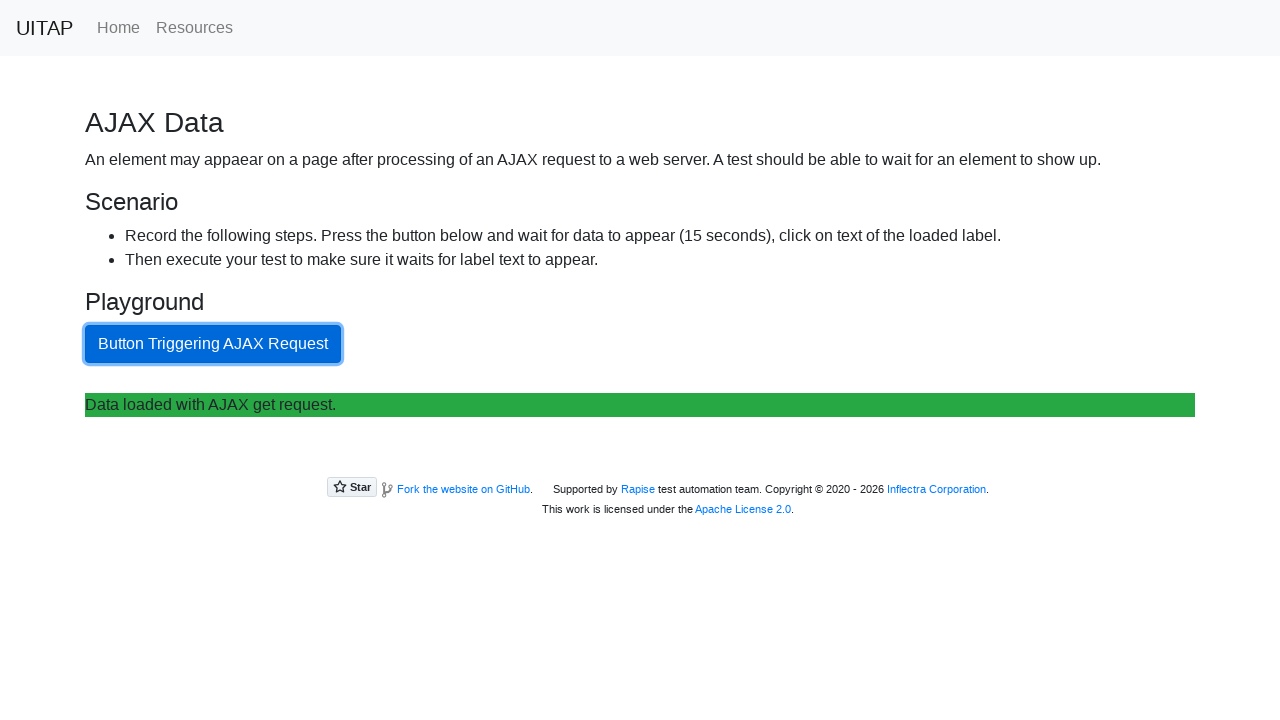

Retrieved success message: Data loaded with AJAX get request.
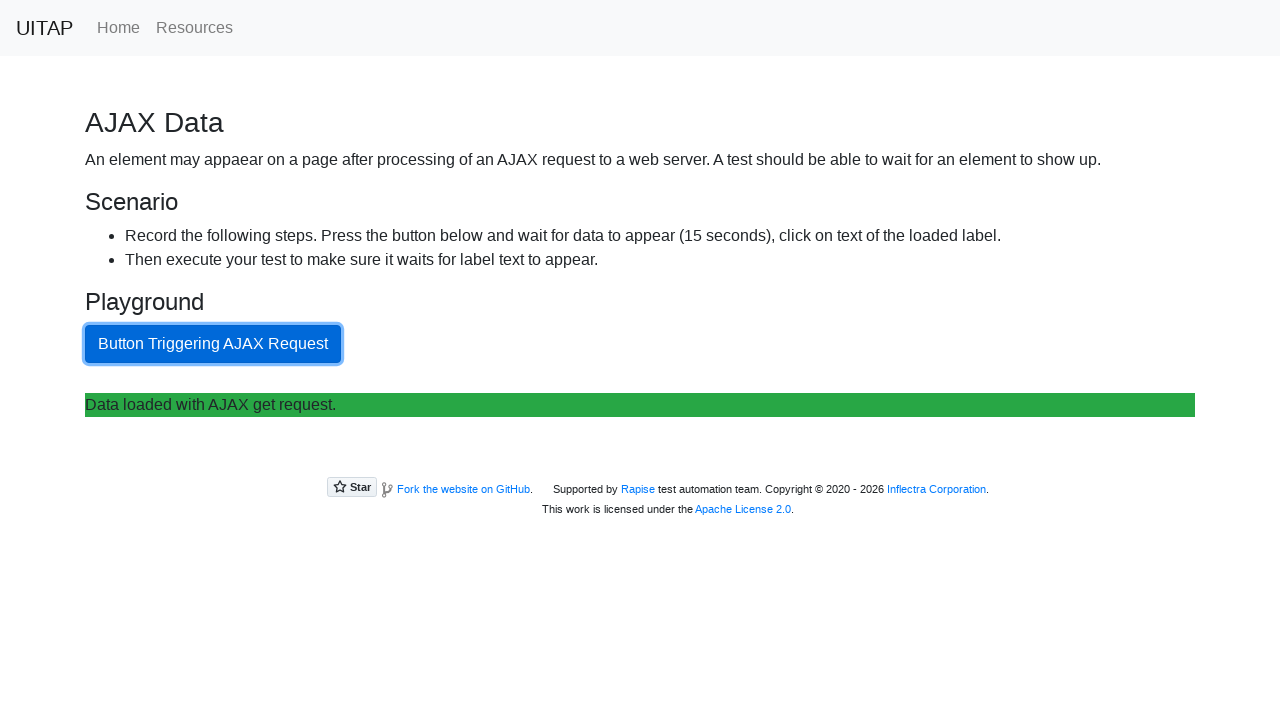

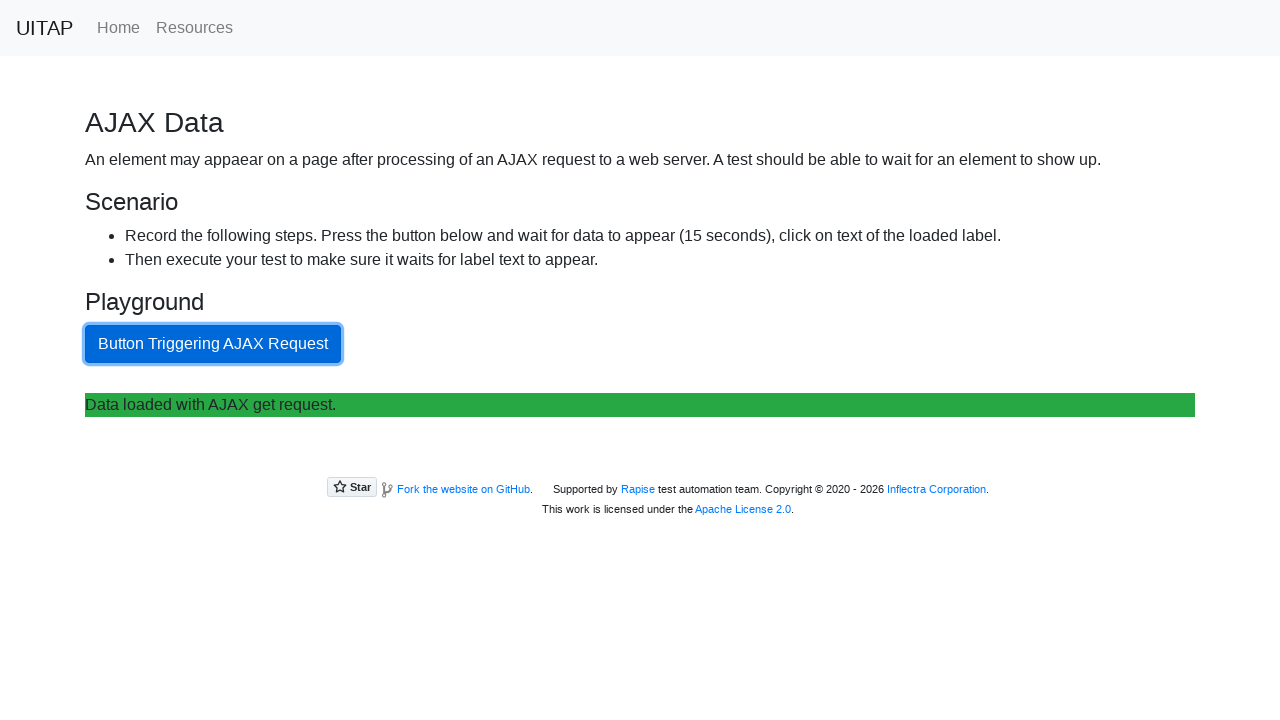